Tests checkbox functionality by navigating to the checkboxes page, clicking on both checkboxes to toggle their states, and then navigating back to the landing page.

Starting URL: http://the-internet.herokuapp.com/

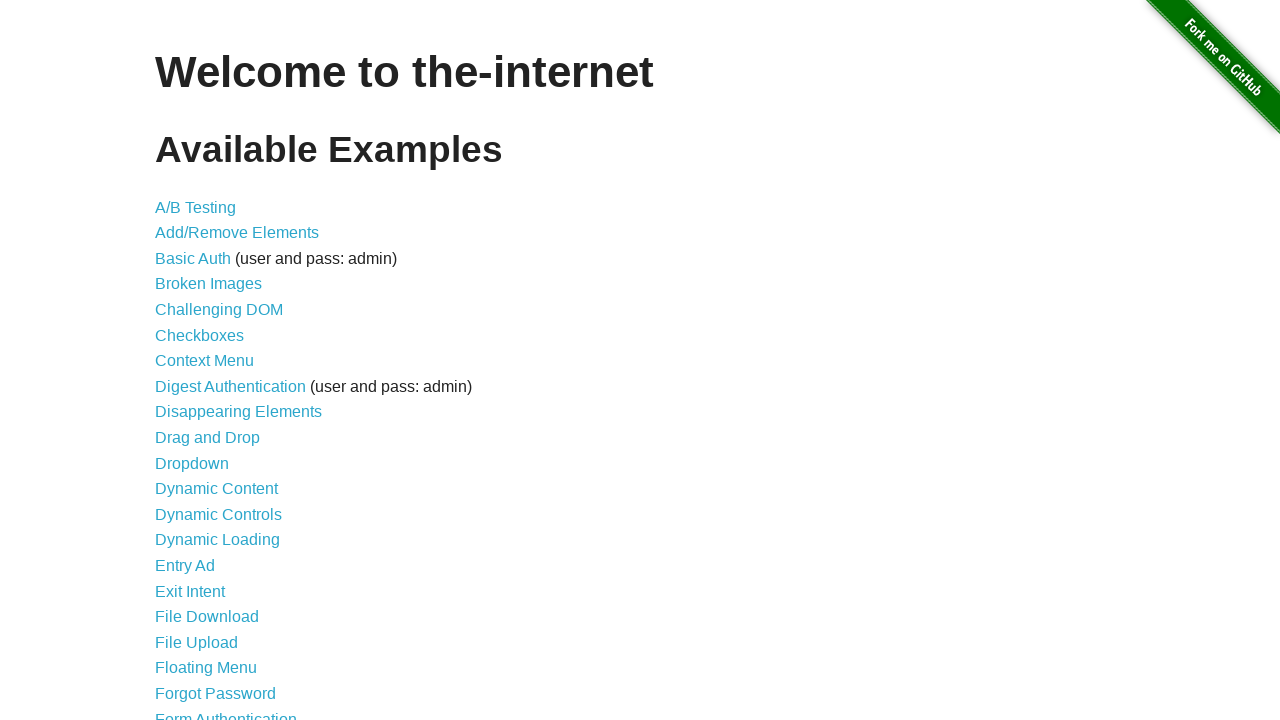

Clicked on Checkboxes link to navigate to checkboxes page at (200, 335) on a[href='/checkboxes']
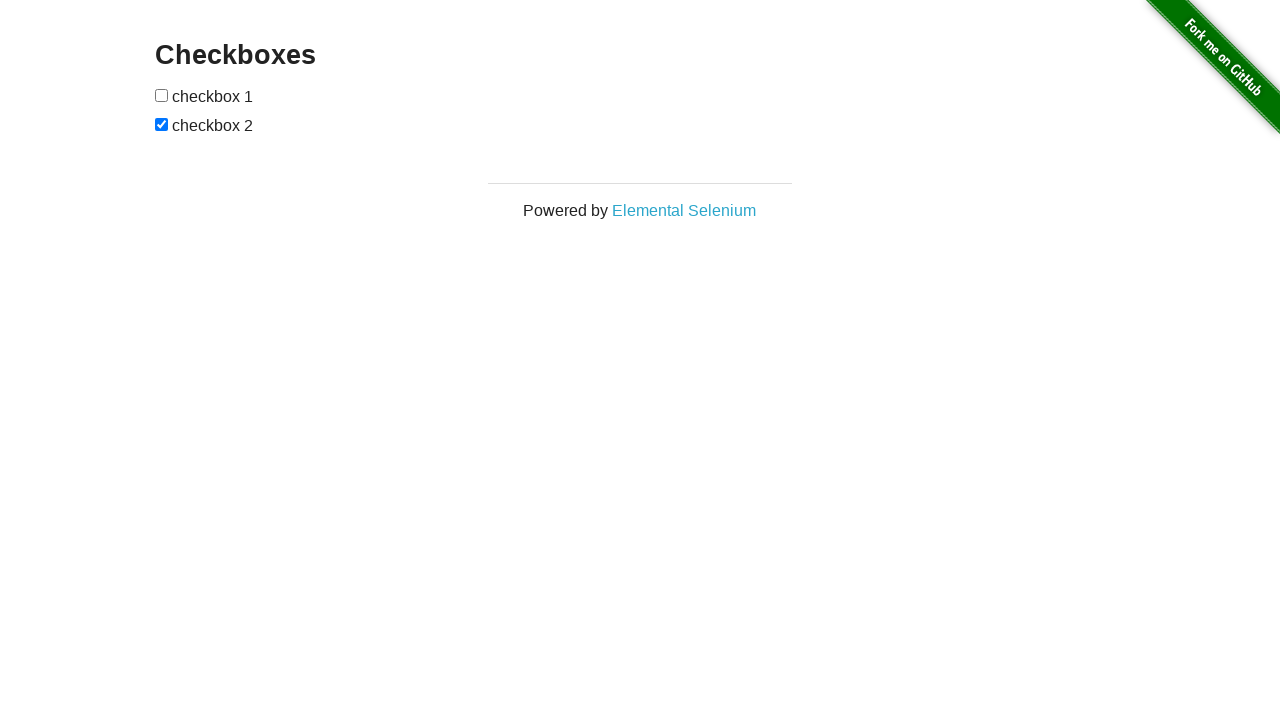

Checkboxes page loaded successfully
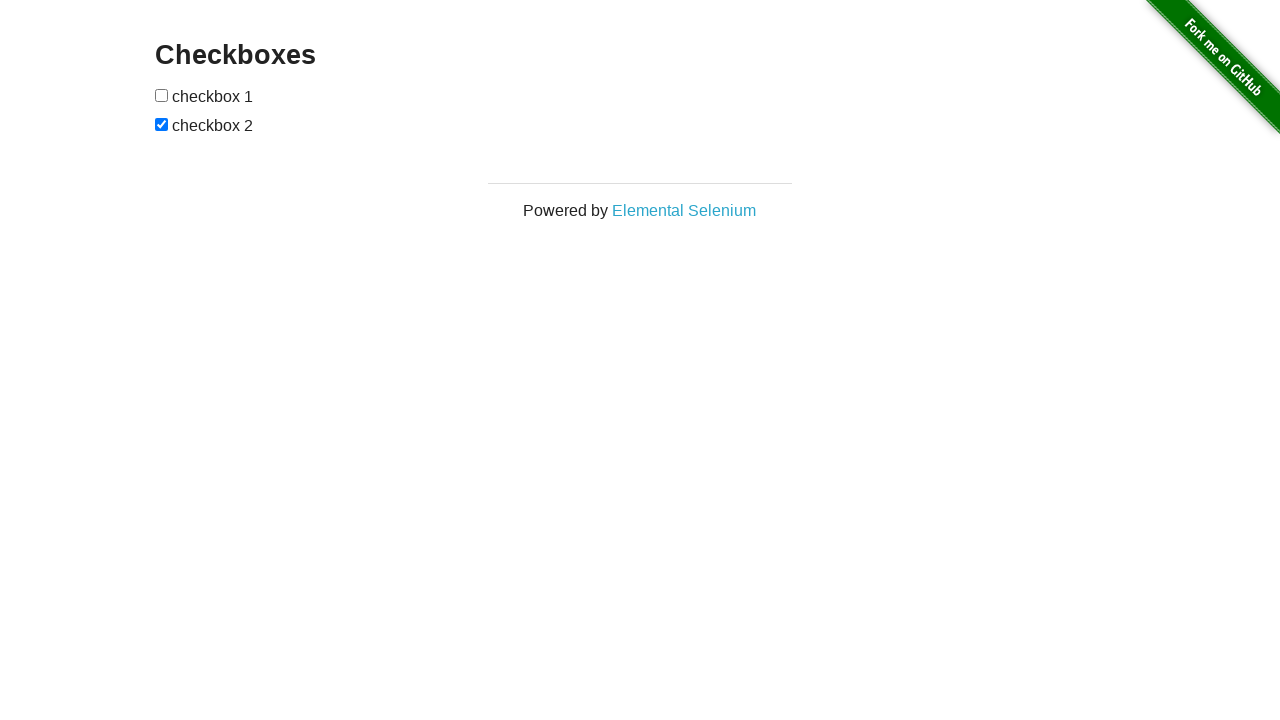

Clicked on checkbox 2 to uncheck it at (162, 124) on xpath=//form[@id='checkboxes']/input[2]
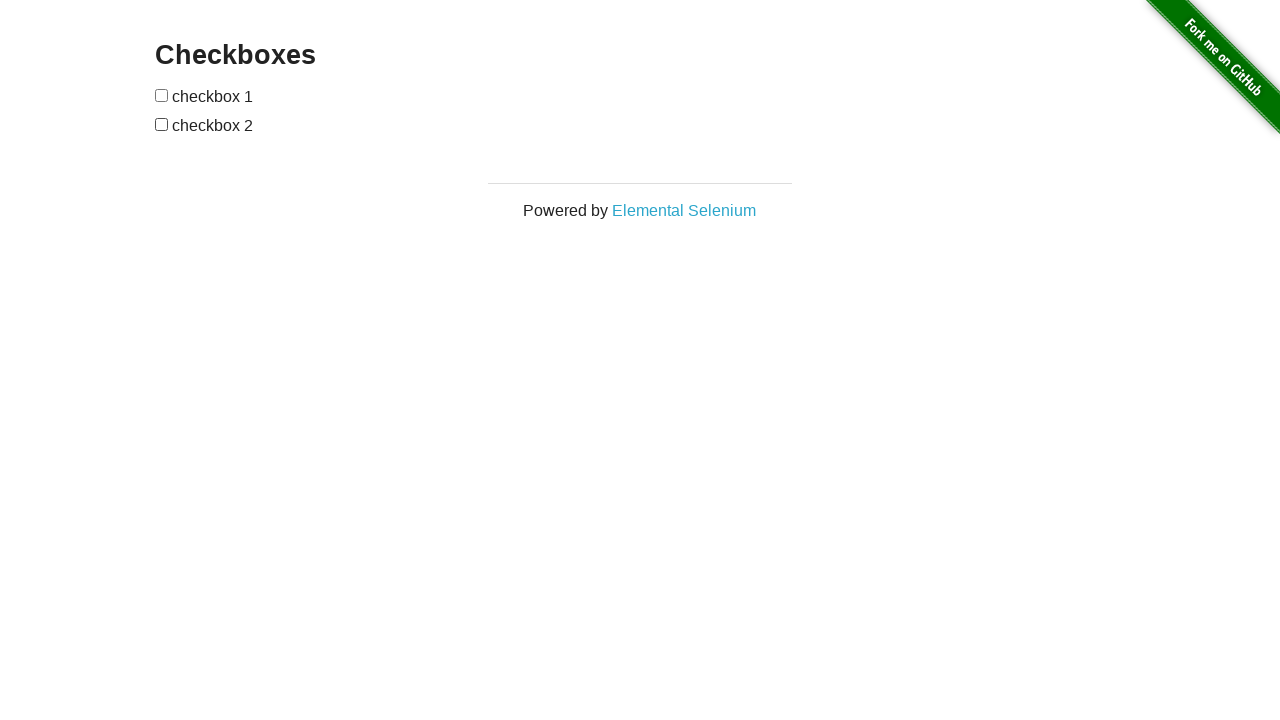

Clicked on checkbox 1 to check it at (162, 95) on xpath=//form[@id='checkboxes']/input[1]
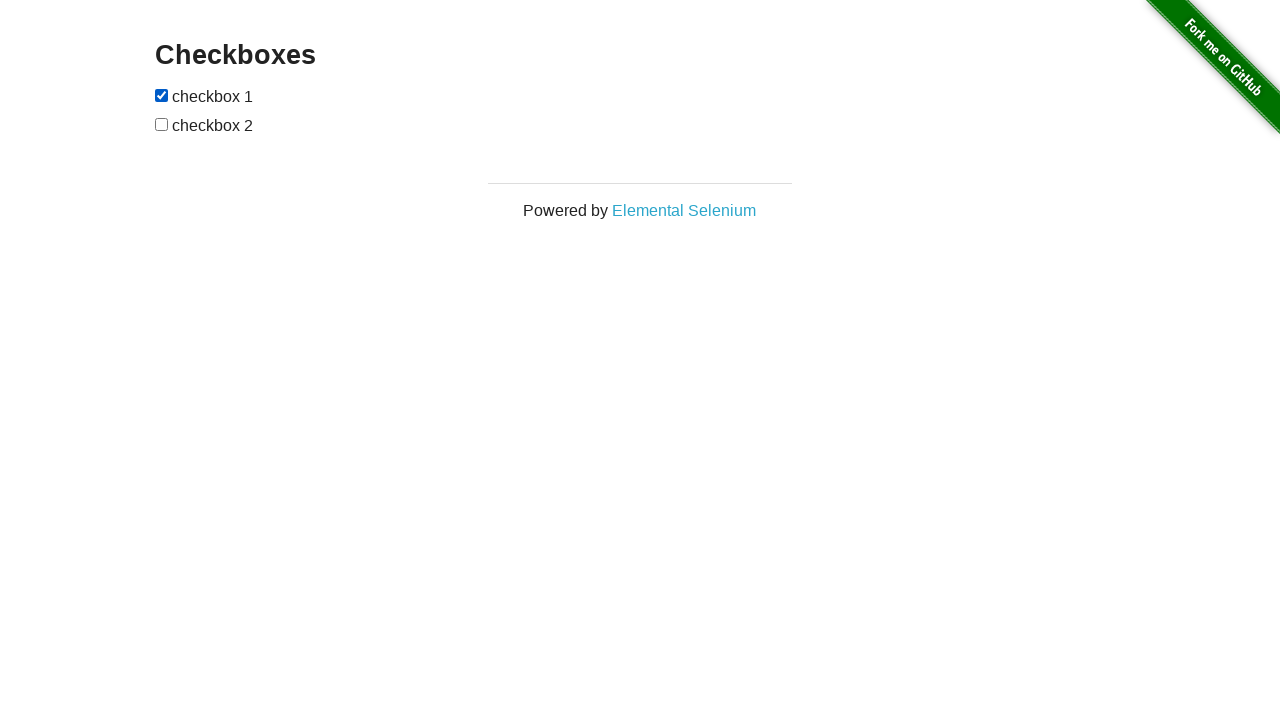

Navigated back to landing page
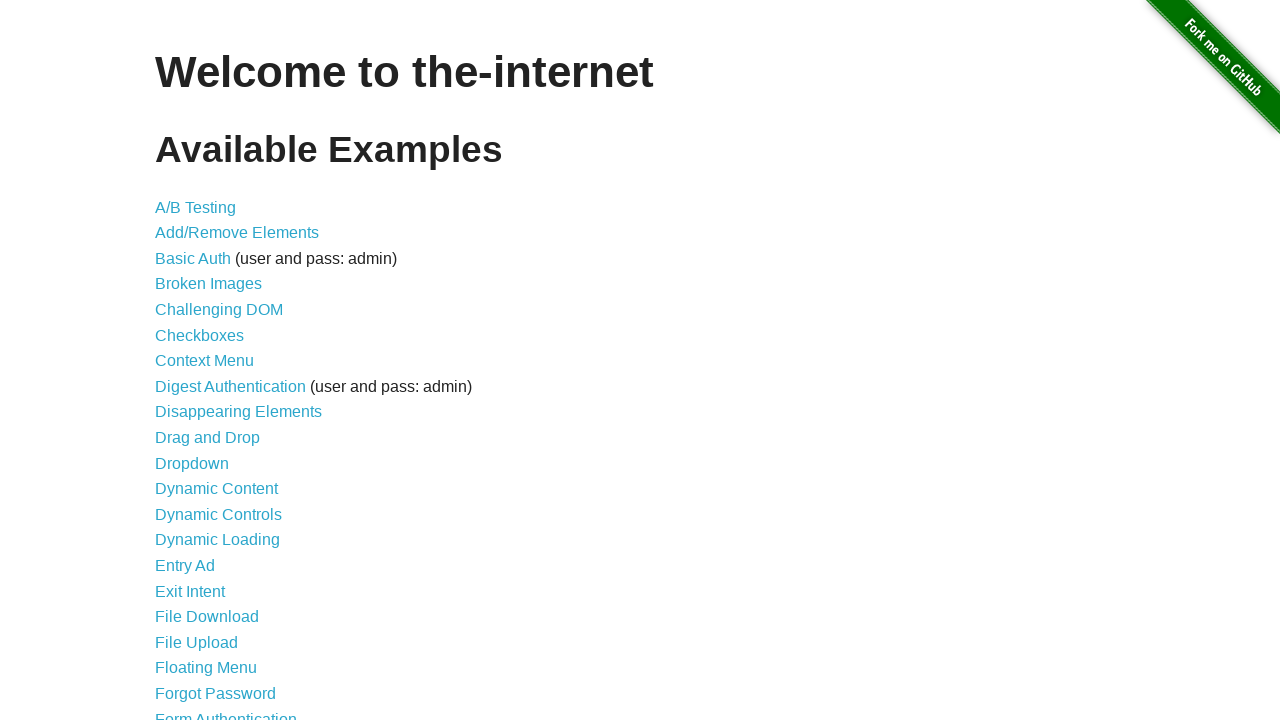

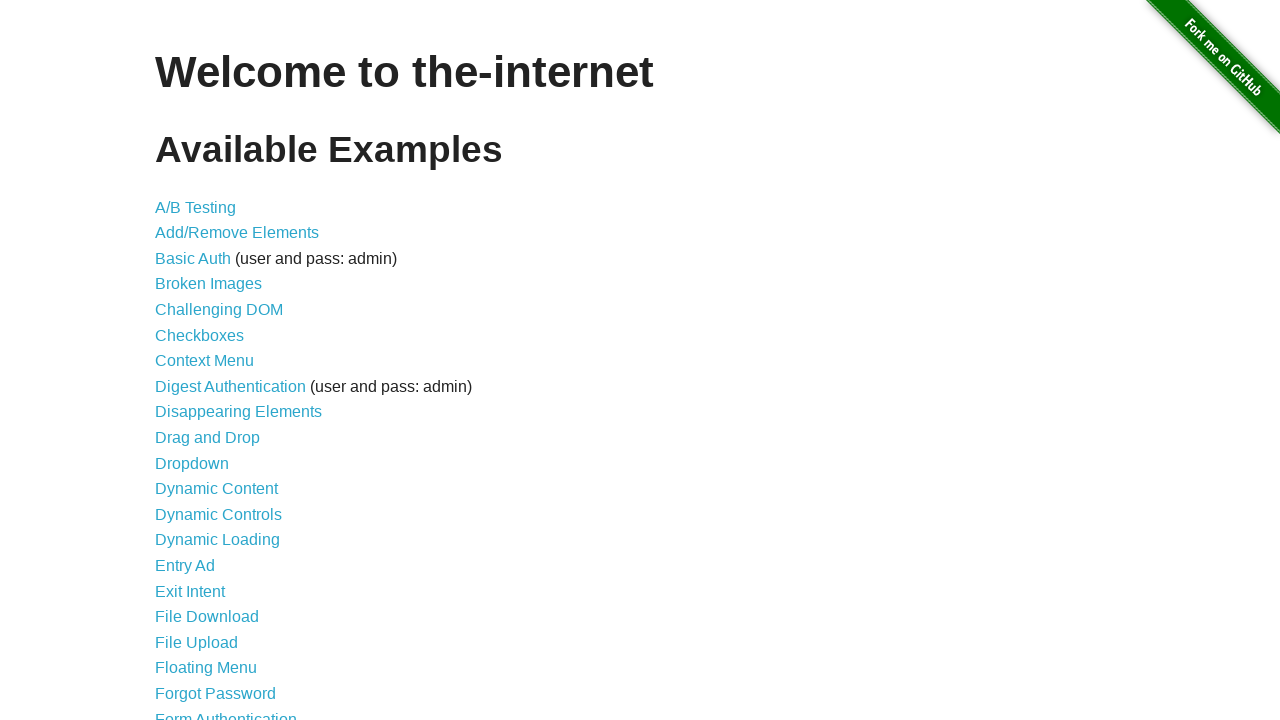